Tests the Senate financial disclosure search functionality by accepting the terms agreement checkbox, selecting "Periodic Transactions" report type, entering today's date, and submitting the search form.

Starting URL: https://efdsearch.senate.gov/search/

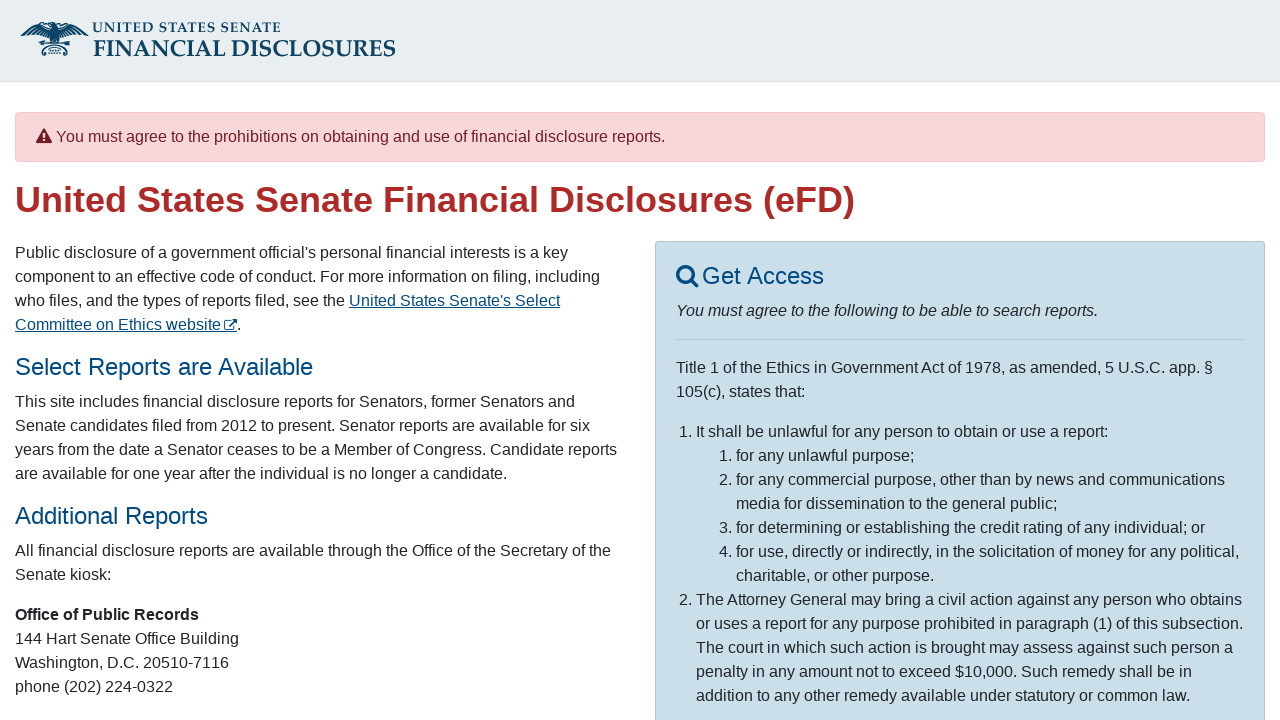

Waited for terms agreement checkbox to be visible
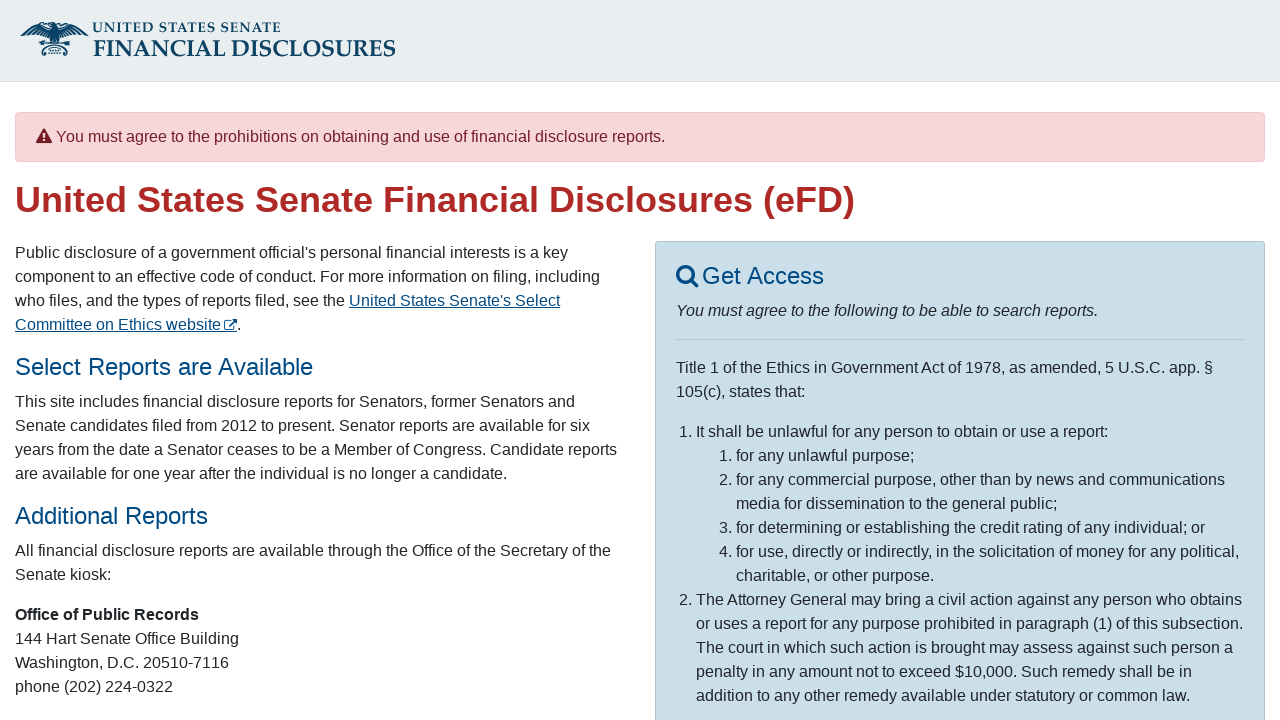

Clicked terms agreement checkbox to accept at (682, 471) on #agree_statement
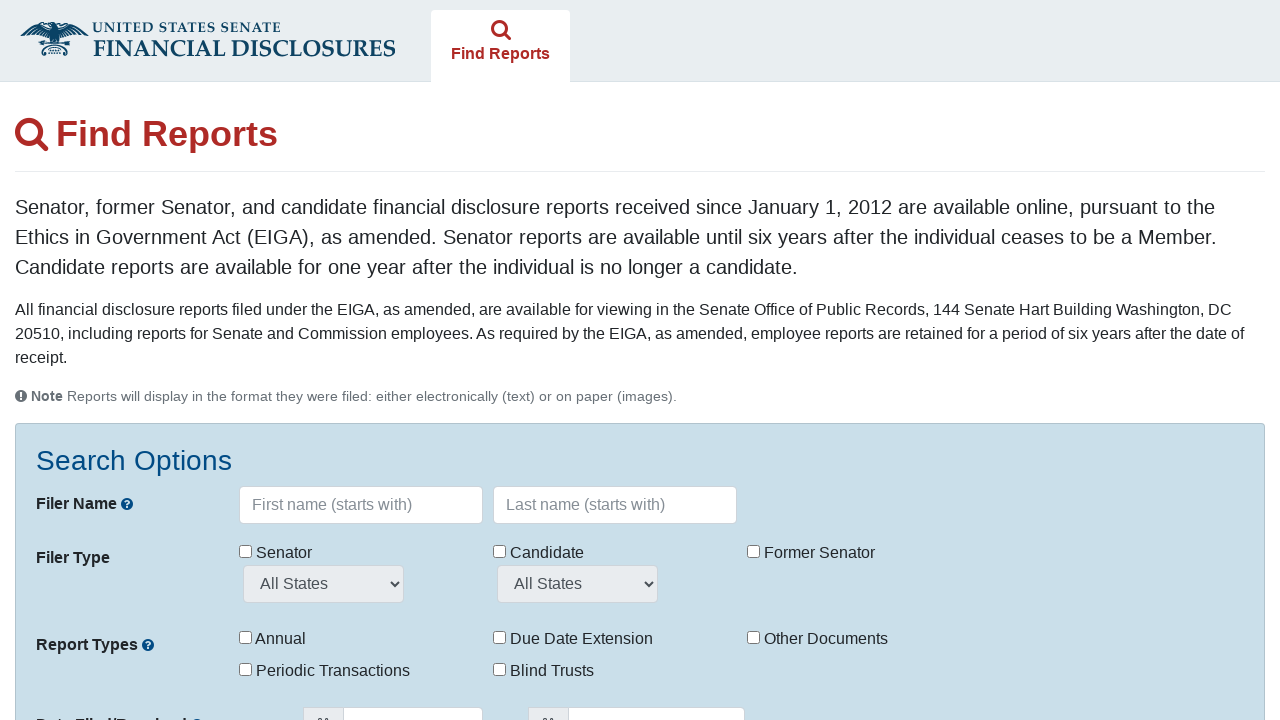

Waited for search form page to load after accepting agreement
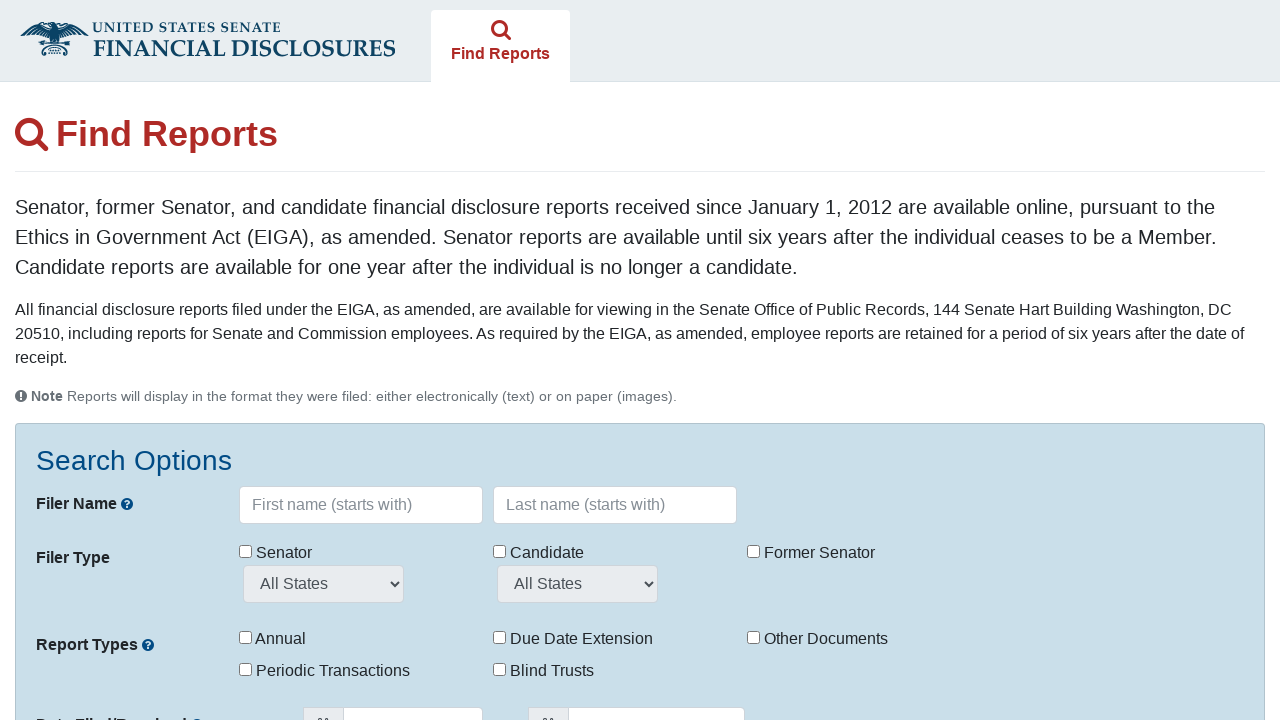

Waited for Periodic Transactions report type checkbox to be visible
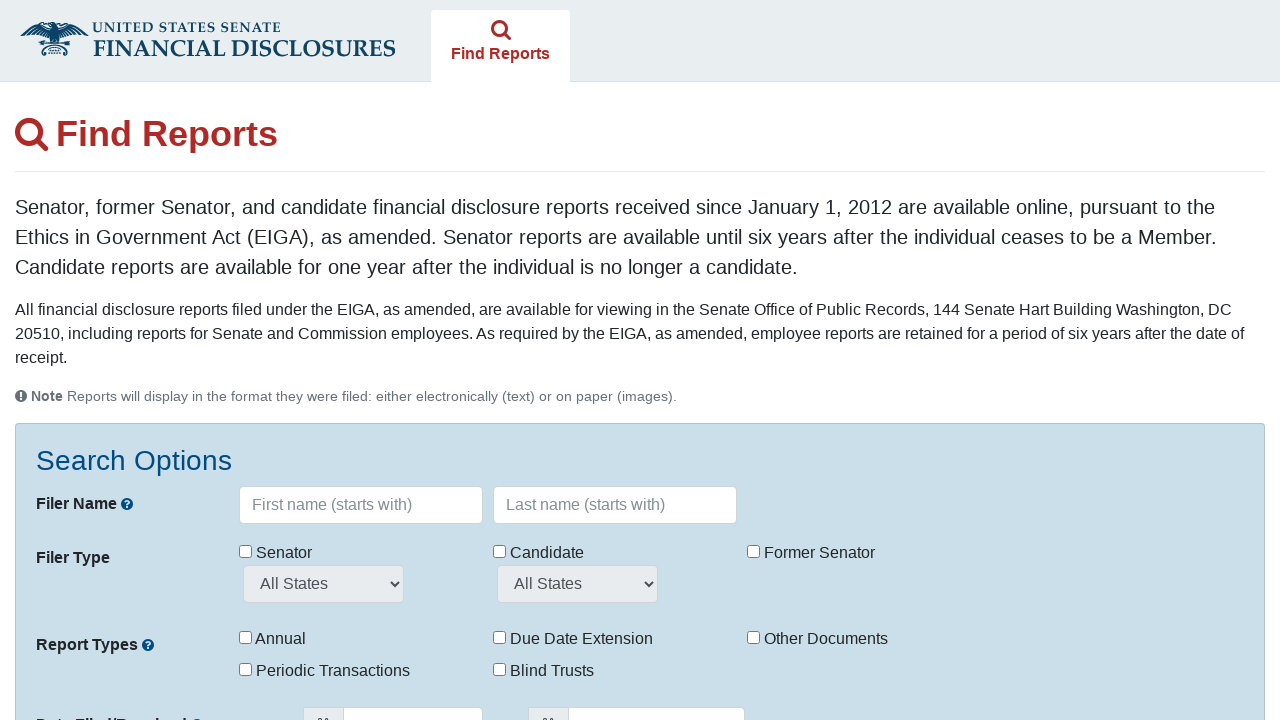

Clicked Periodic Transactions report type checkbox at (246, 669) on input#reportTypes[value='11']
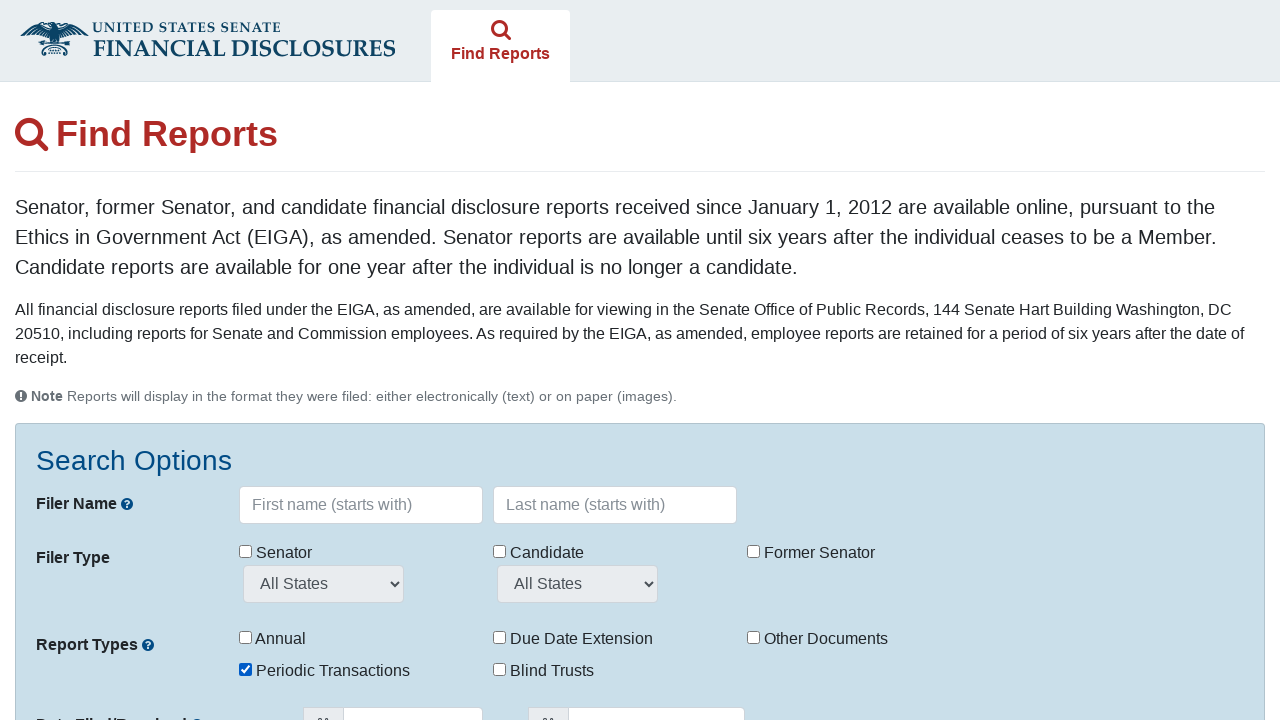

Filled fromDate field with today's date: 03/02/2026 on #fromDate
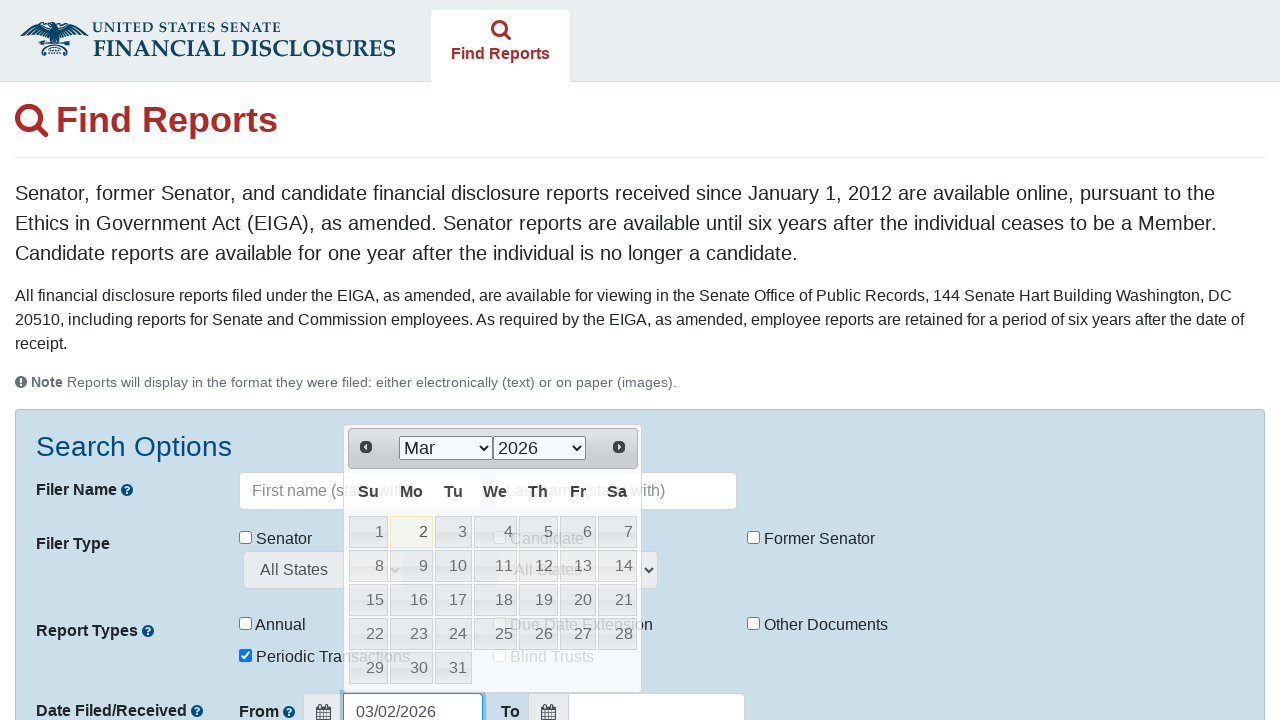

Clicked search submit button at (114, 482) on button[type='submit']
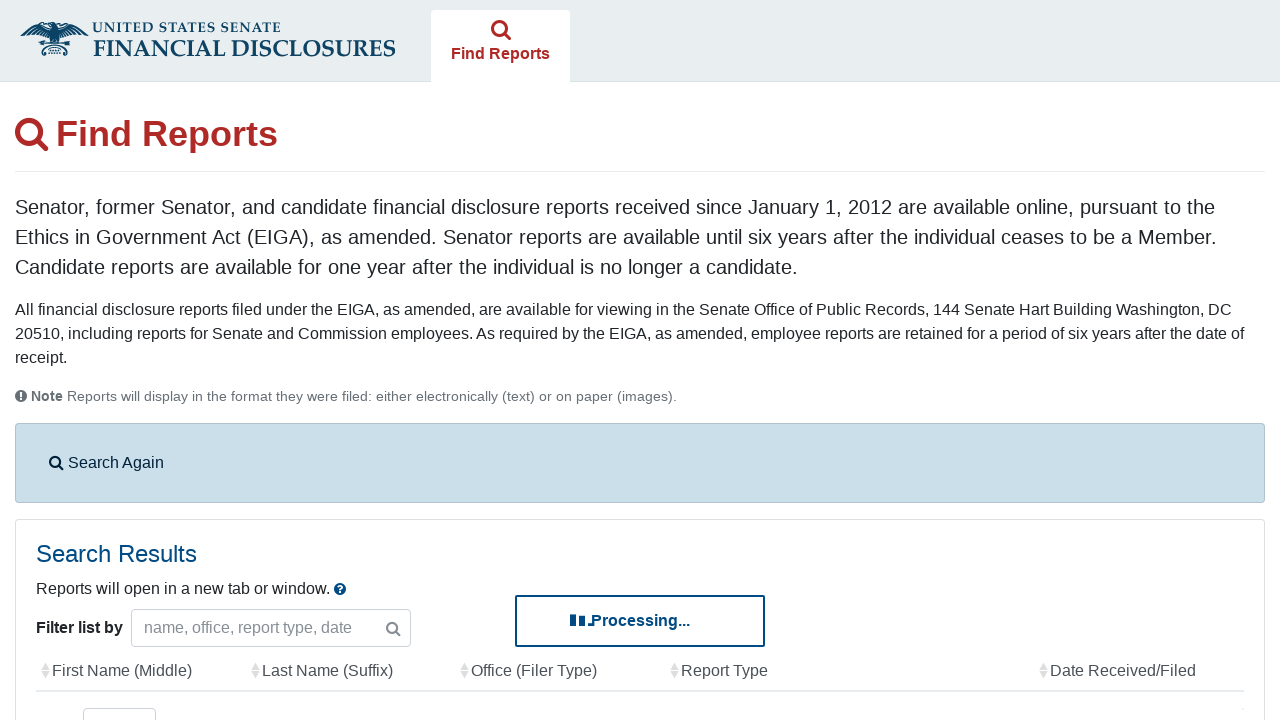

Waited for search results to load
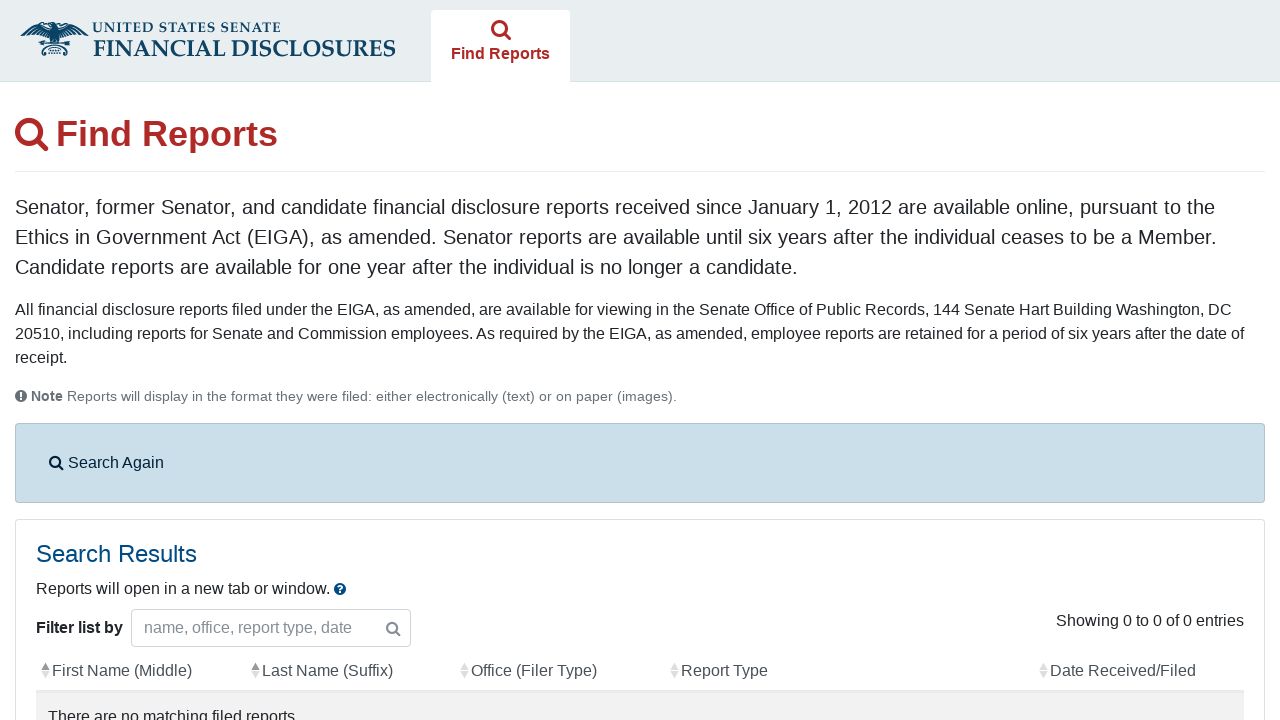

Verified results table is visible
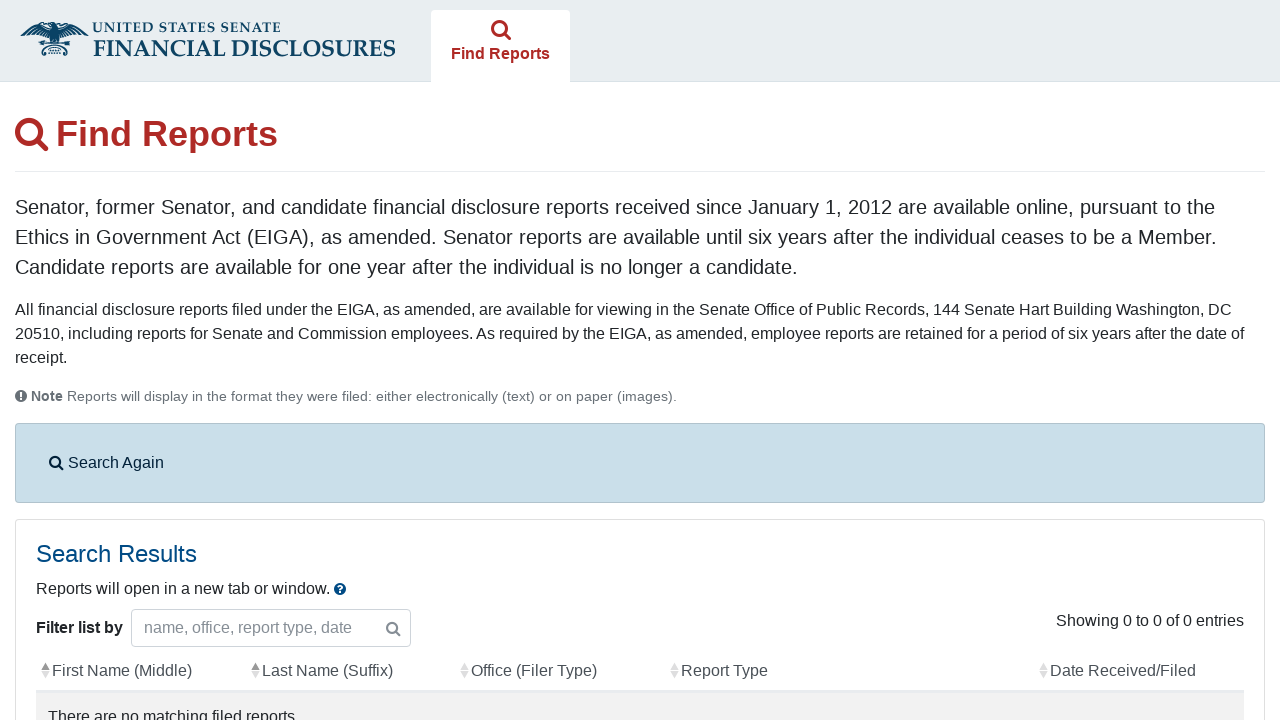

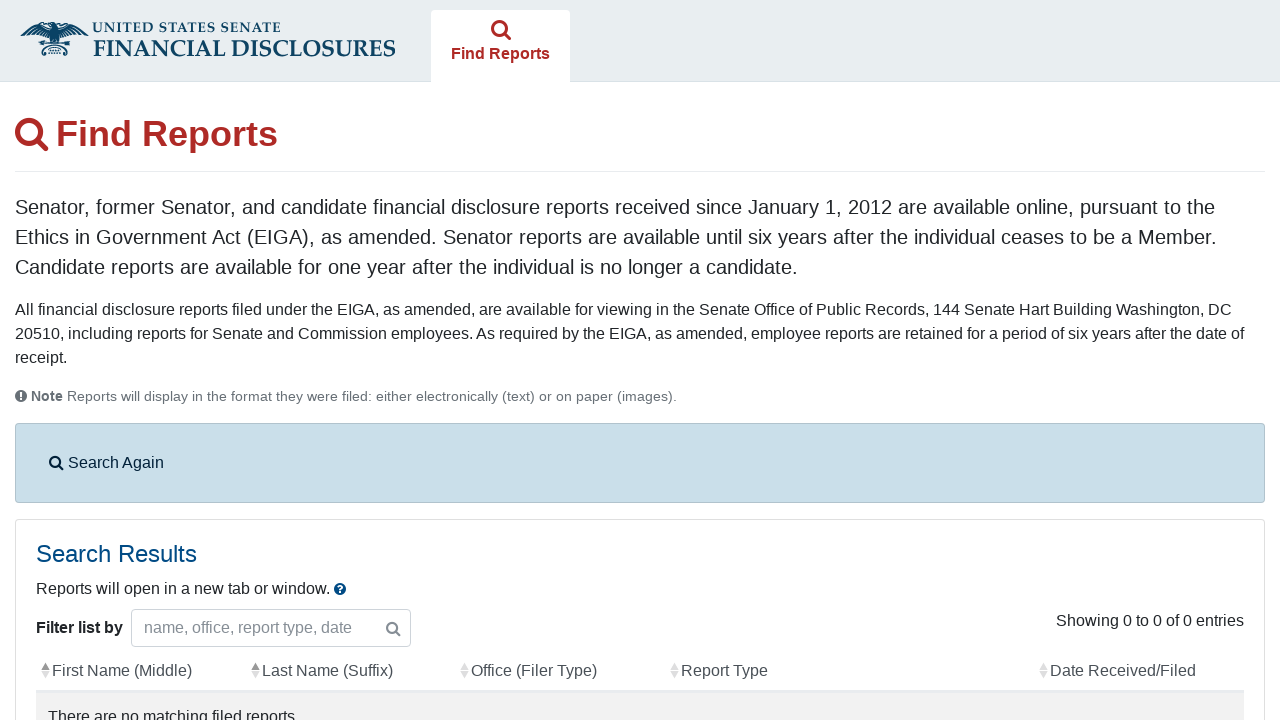